Tests window handling functionality by opening a new window, switching between parent and child windows, and performing actions in each window

Starting URL: https://www.hyrtutorials.com/p/window-handles-practice.html

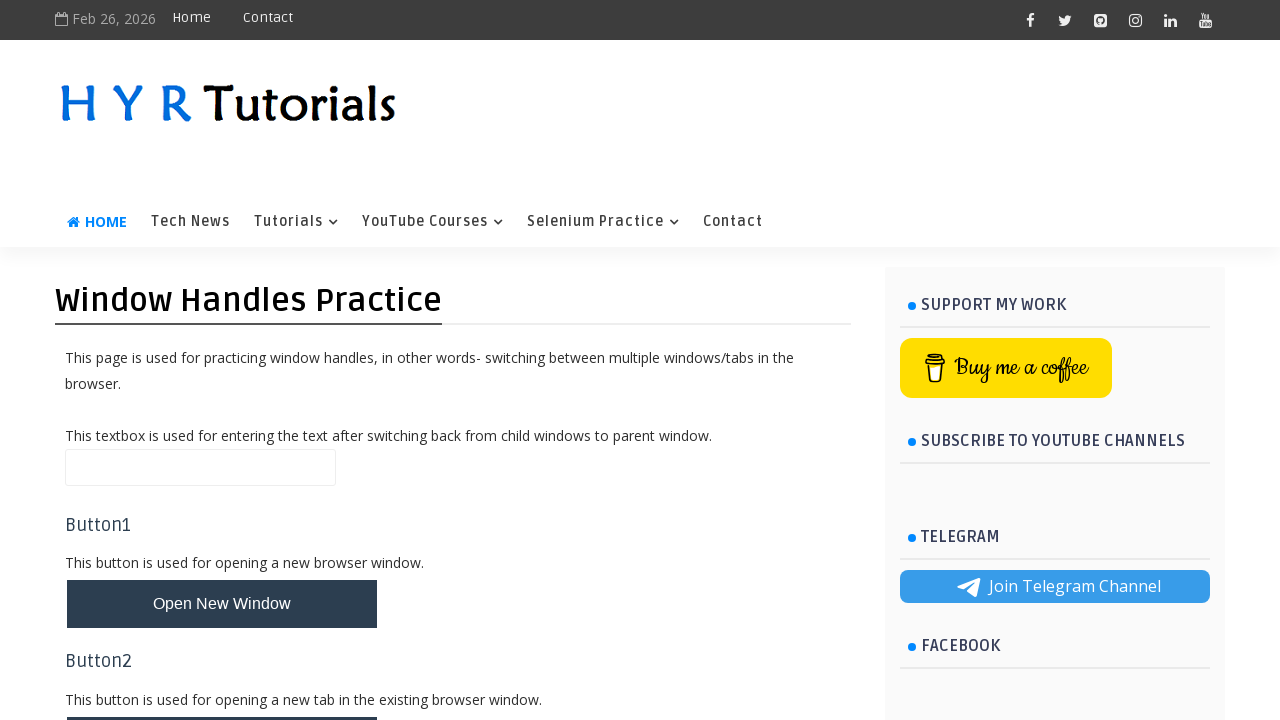

Filled name field in parent window with 'Text at parent page' on #name
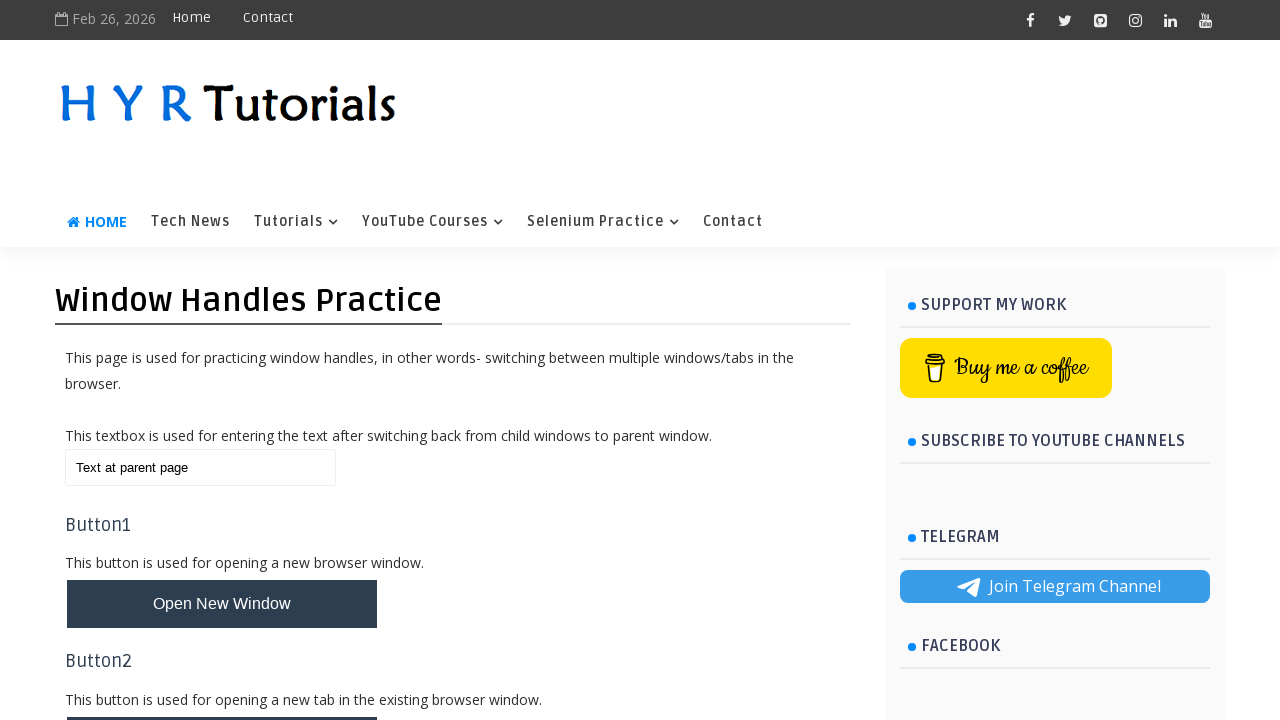

Clicked button to open new window at (222, 604) on #newWindowBtn
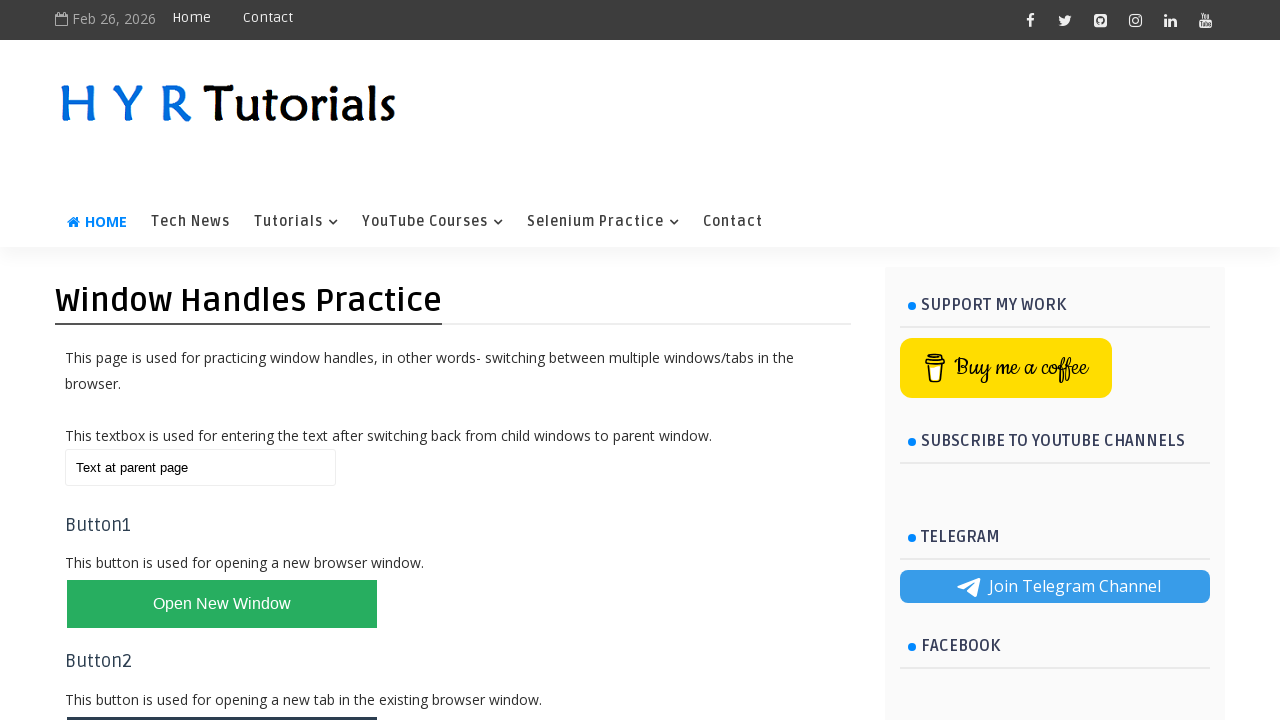

New window opened and captured
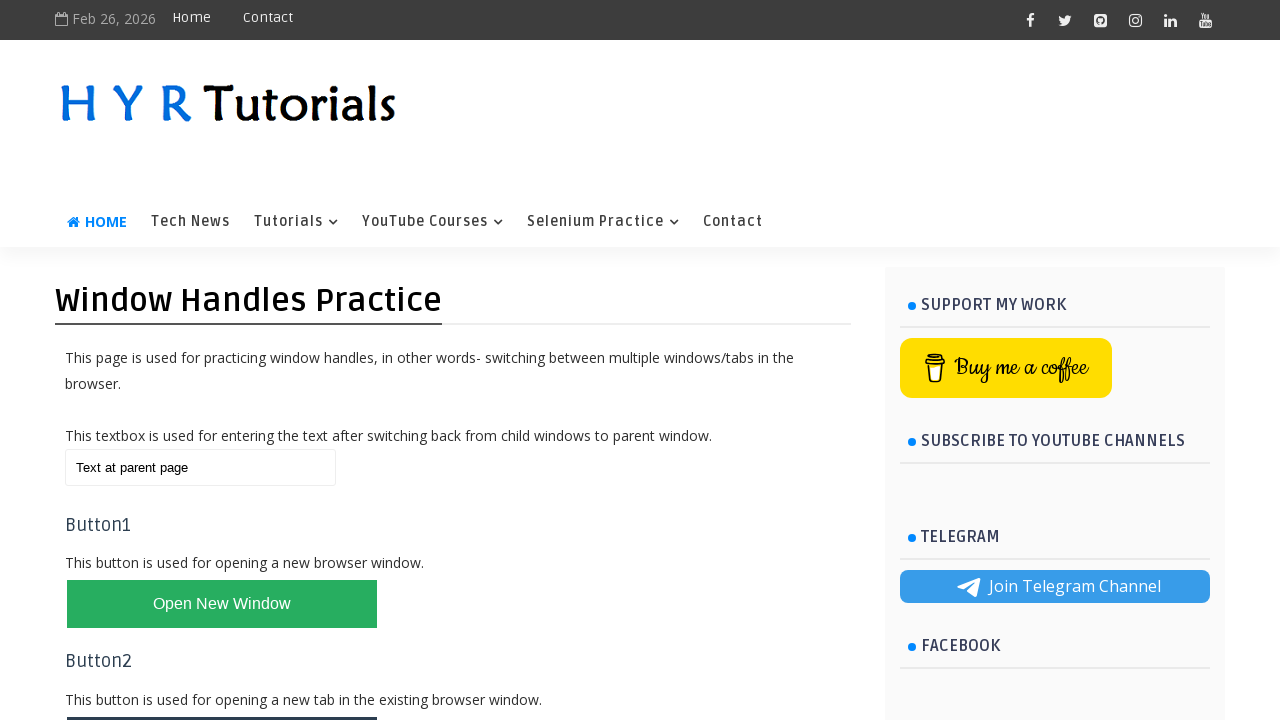

Waited for new window to load
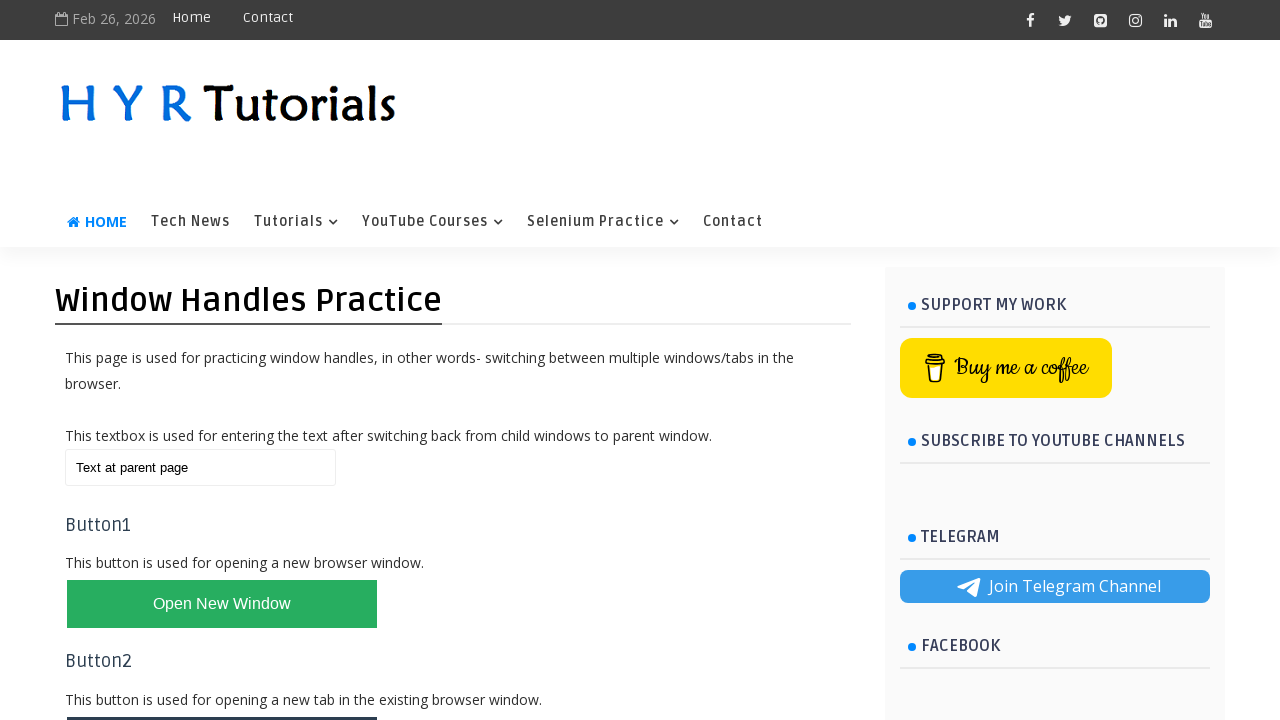

Retrieved URL from new window: https://www.hyrtutorials.com/p/basic-controls.html
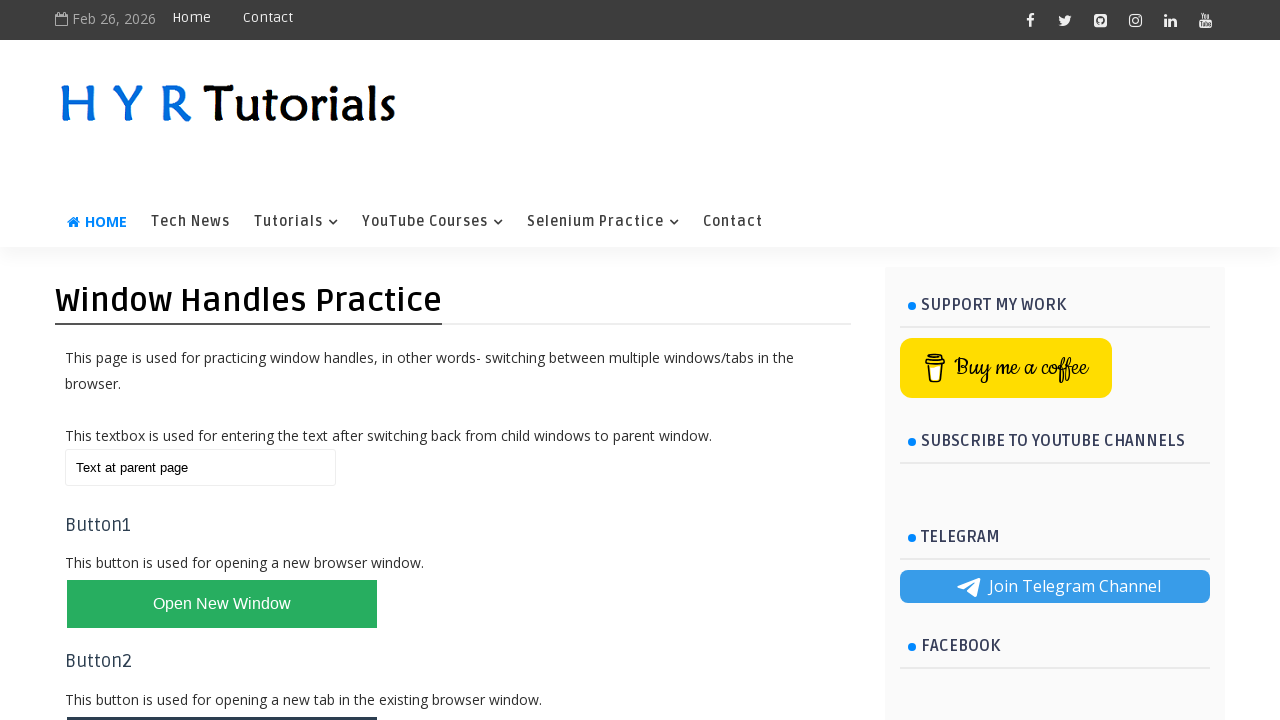

Retrieved title from new window: <bound method Page.title of <Page url='https://www.hyrtutorials.com/p/basic-controls.html'>>
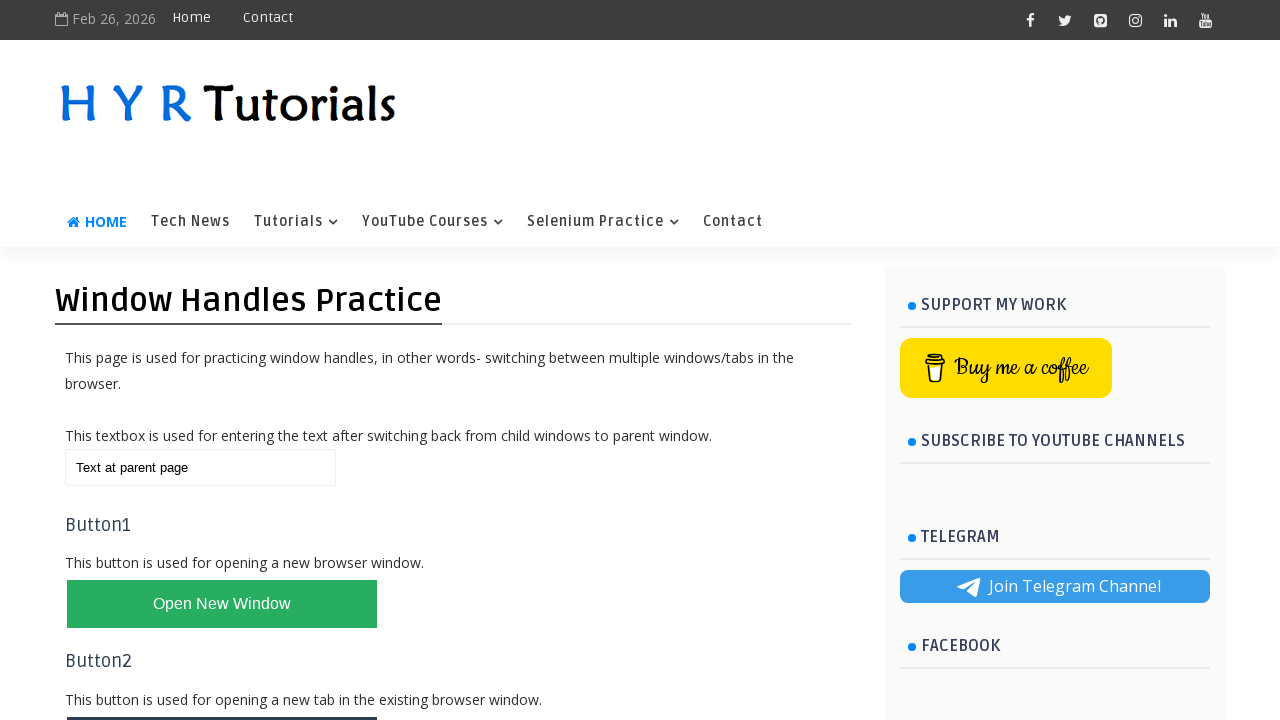

Closed child window
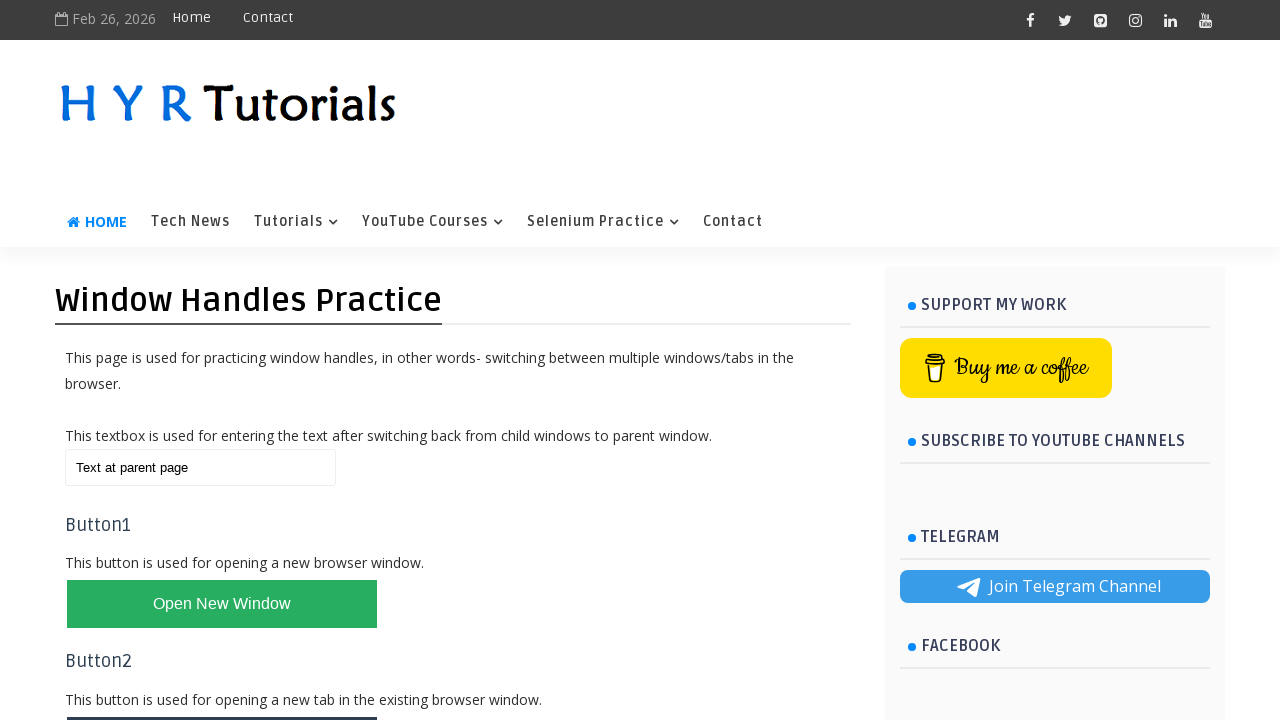

Cleared name field in parent window on #name
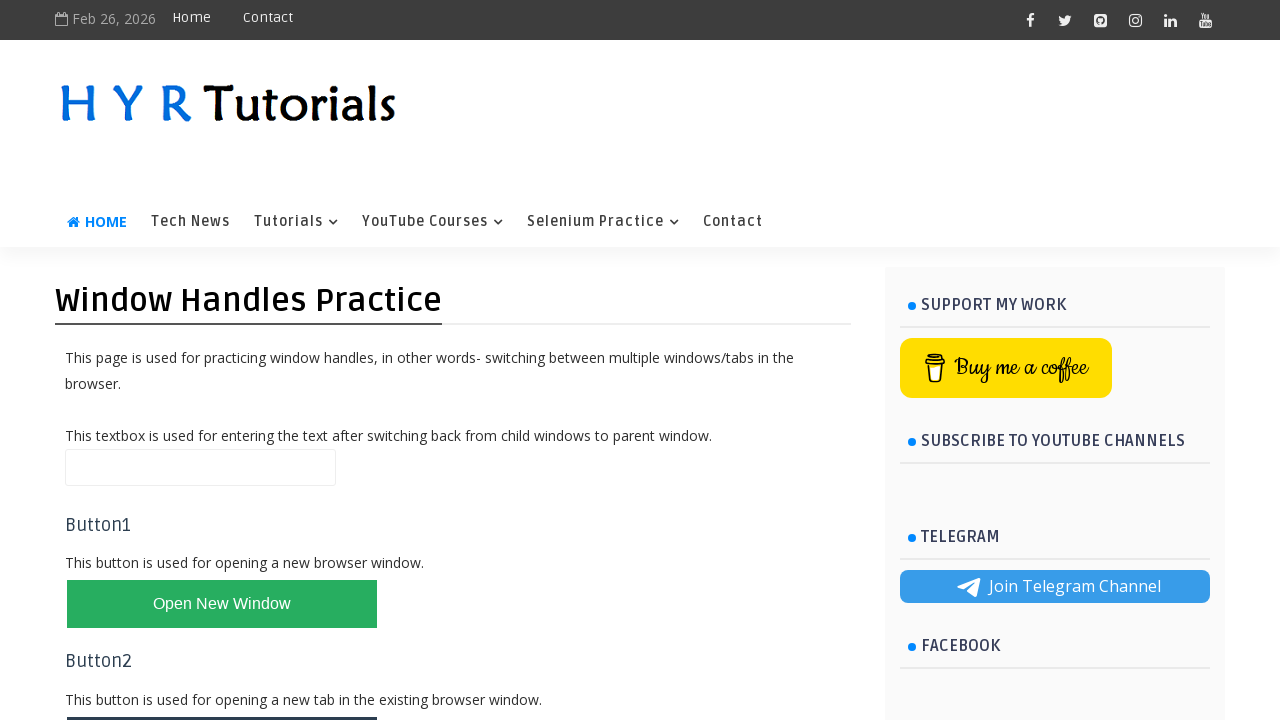

Filled name field in parent window with 'Text at parent page after the child page' on #name
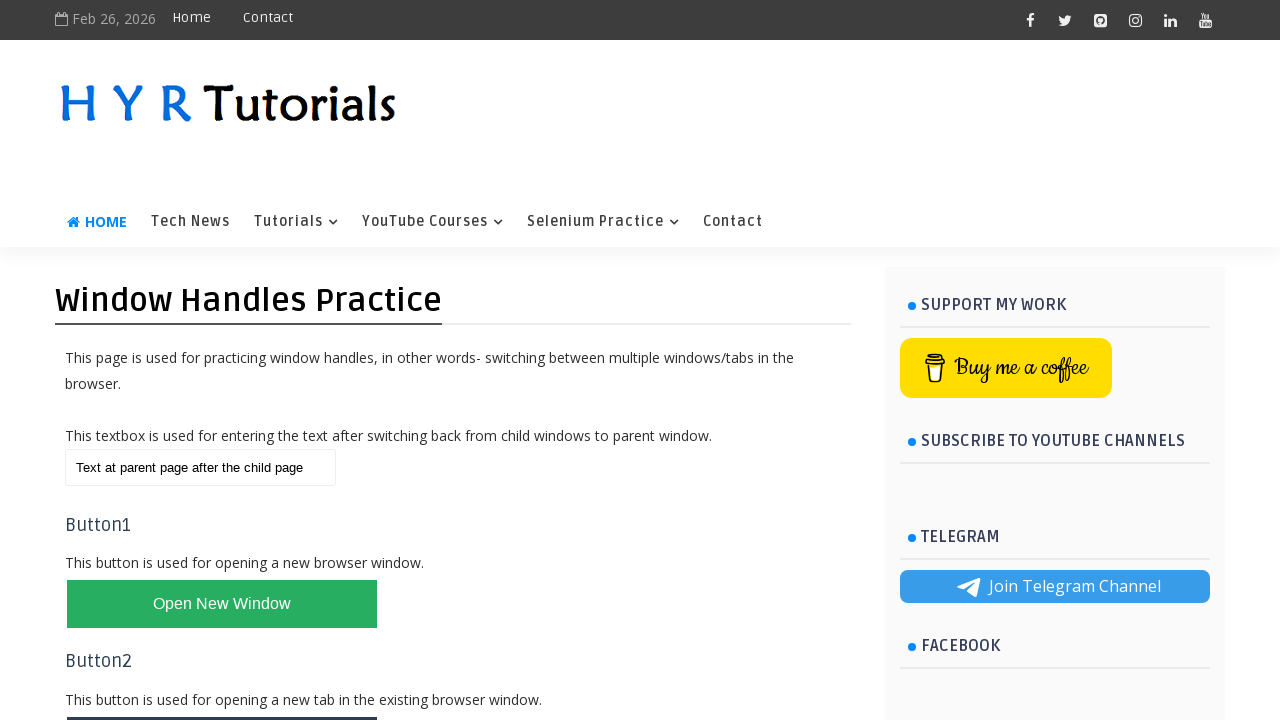

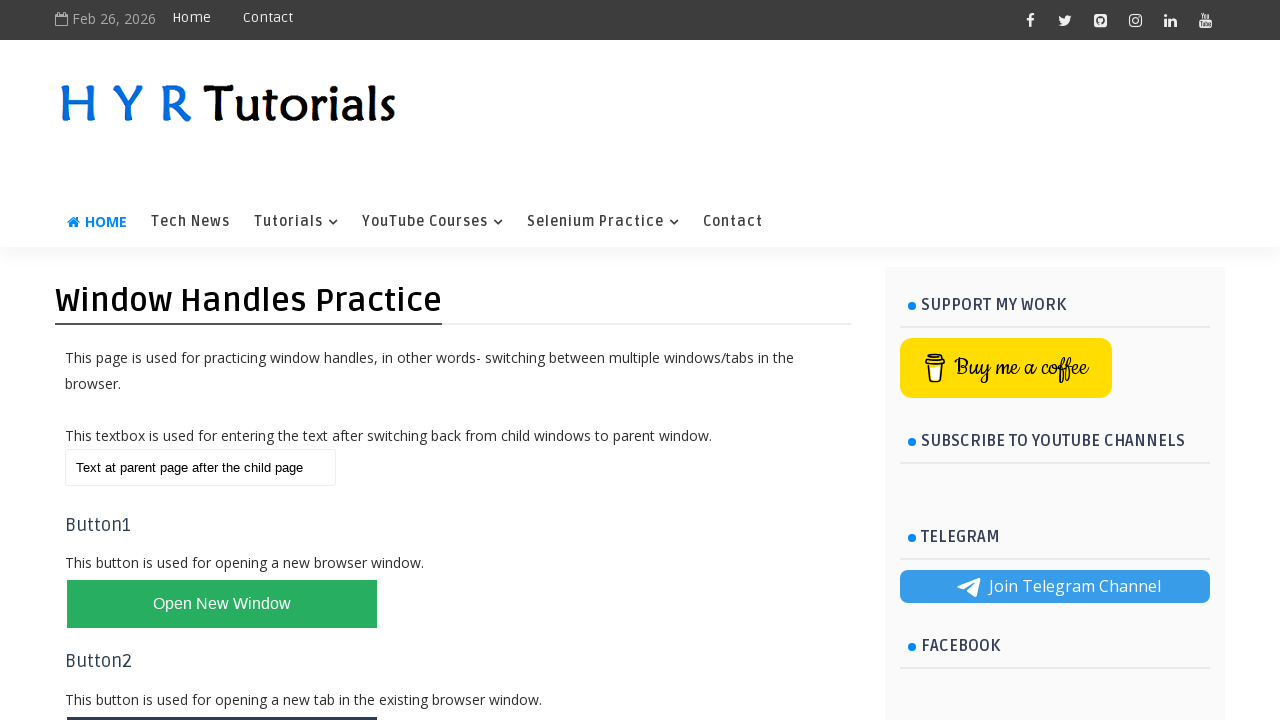